Clicks on the "Go to Dashboard" link to navigate to the dashboard page

Starting URL: https://www.leafground.com/link.xhtml

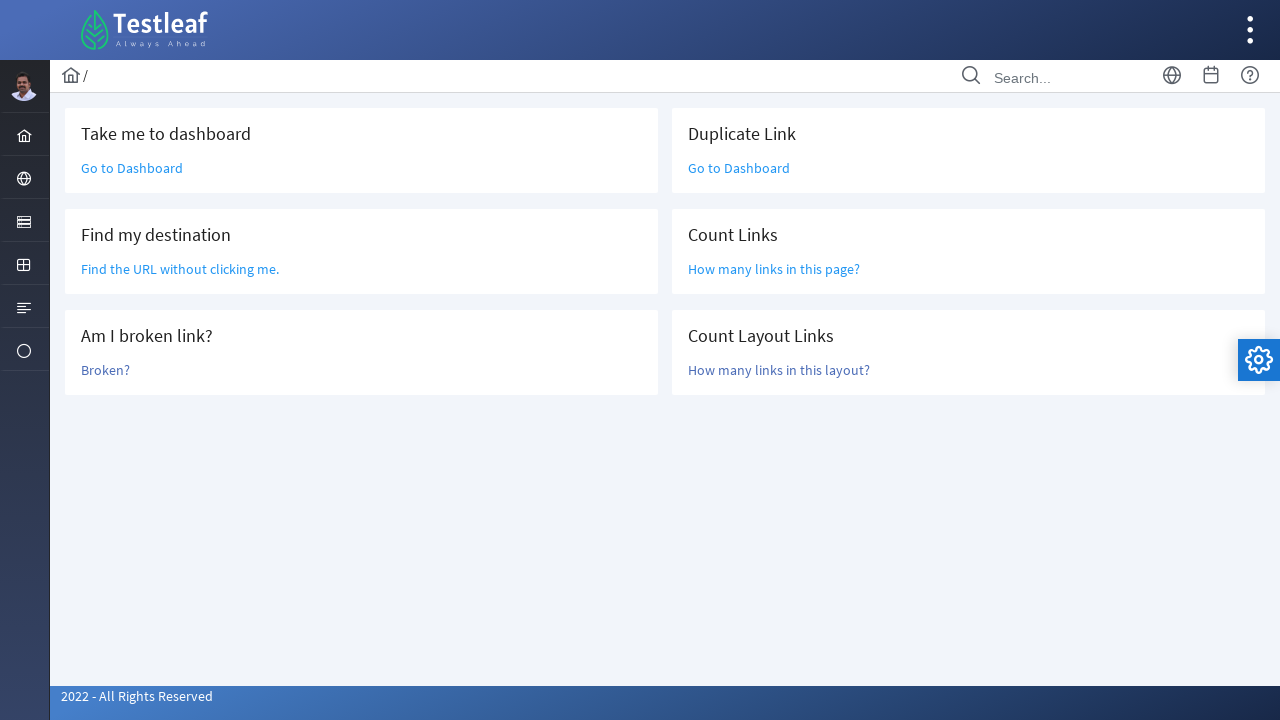

Clicked on 'Go to Dashboard' link to navigate to the dashboard page at (132, 168) on text=Go to Dashboard
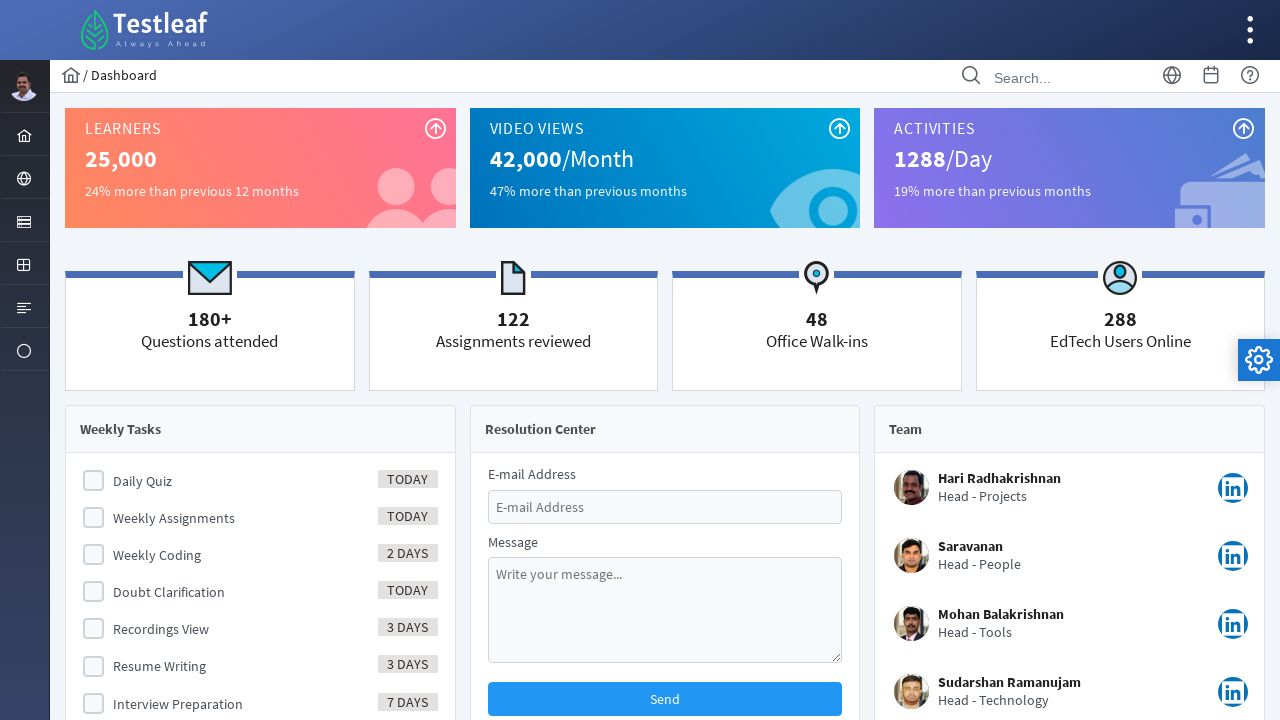

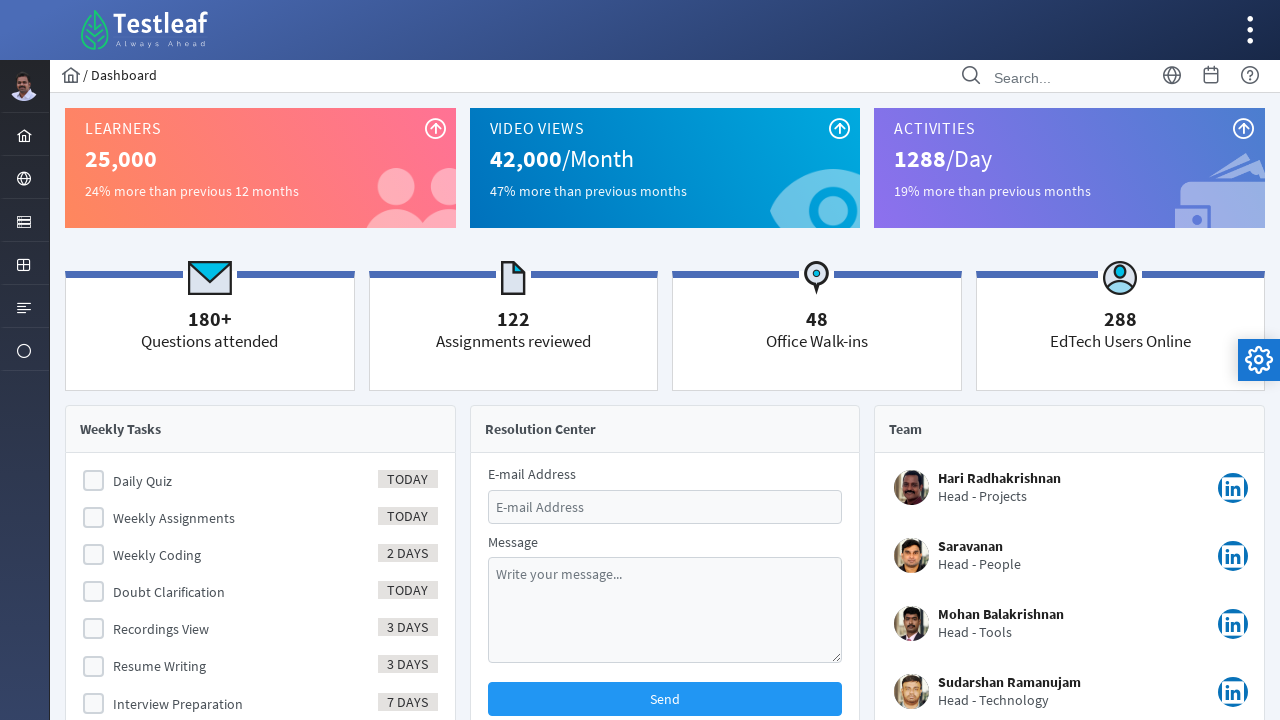